Tests button click behavior by clicking a button and verifying its CSS background color changes after the click

Starting URL: http://uitestingplayground.com/click

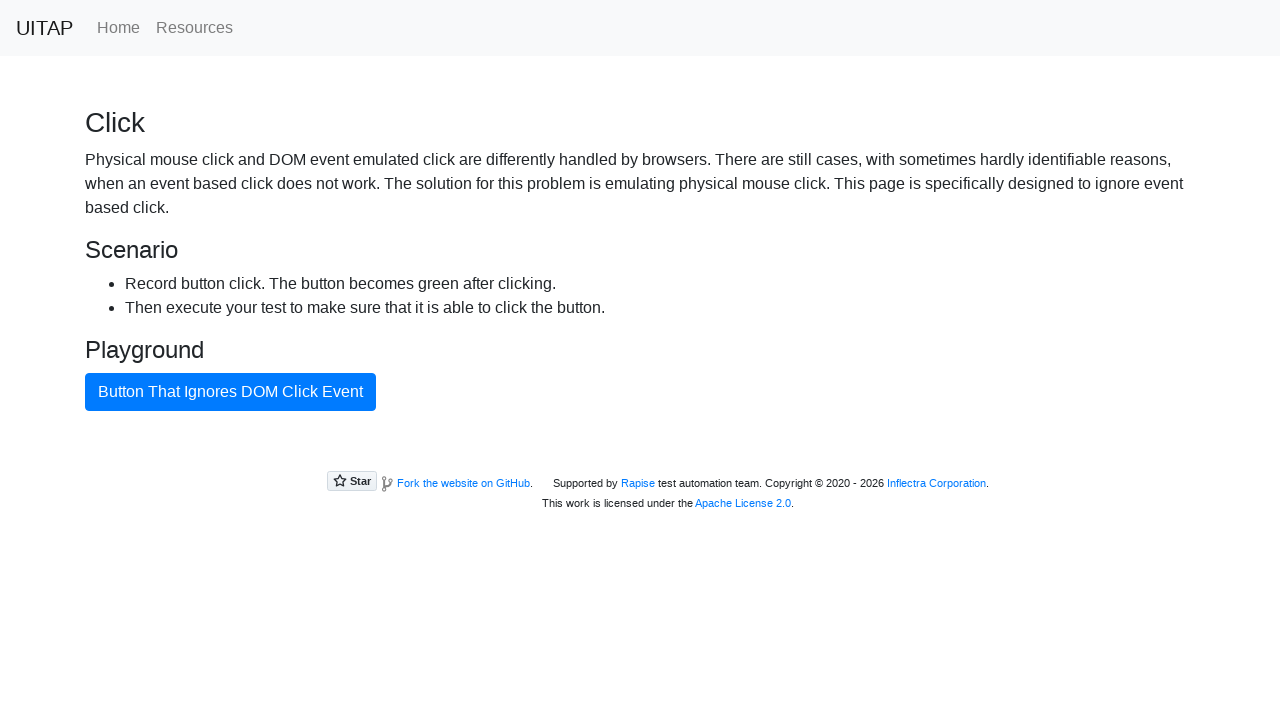

Located the button element with id 'badButton'
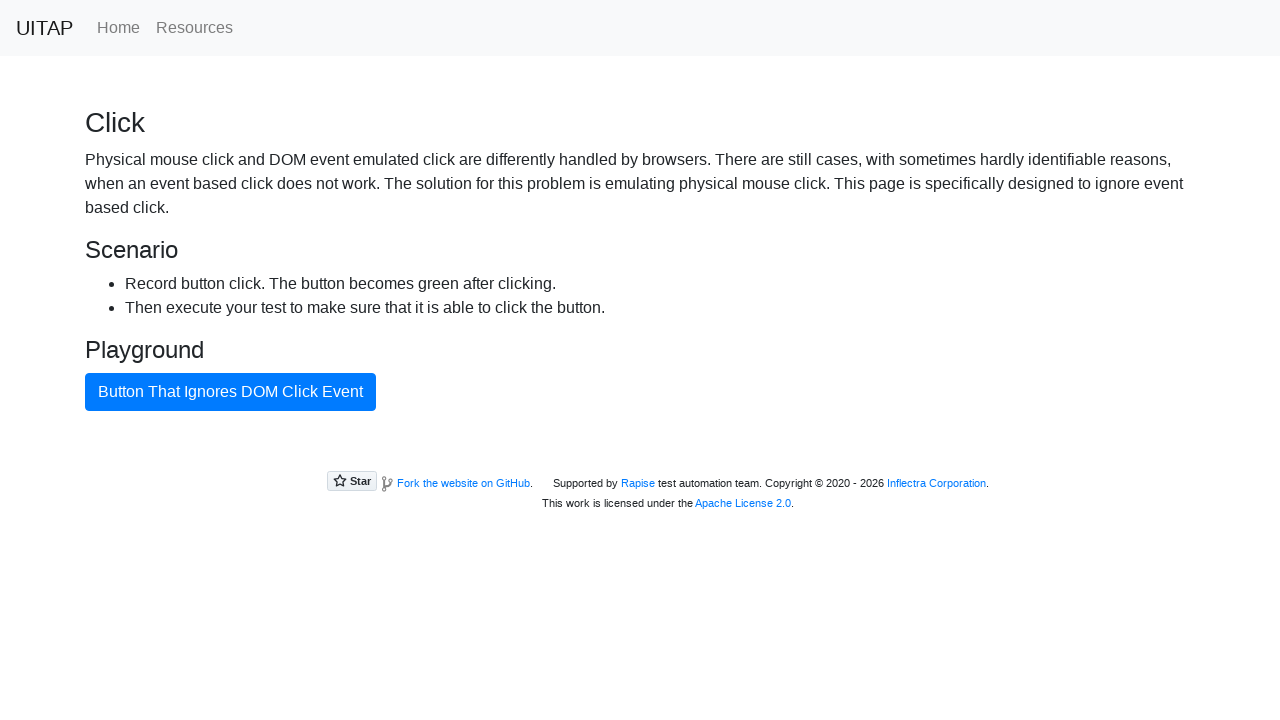

Clicked the button to trigger click behavior at (230, 392) on #badButton
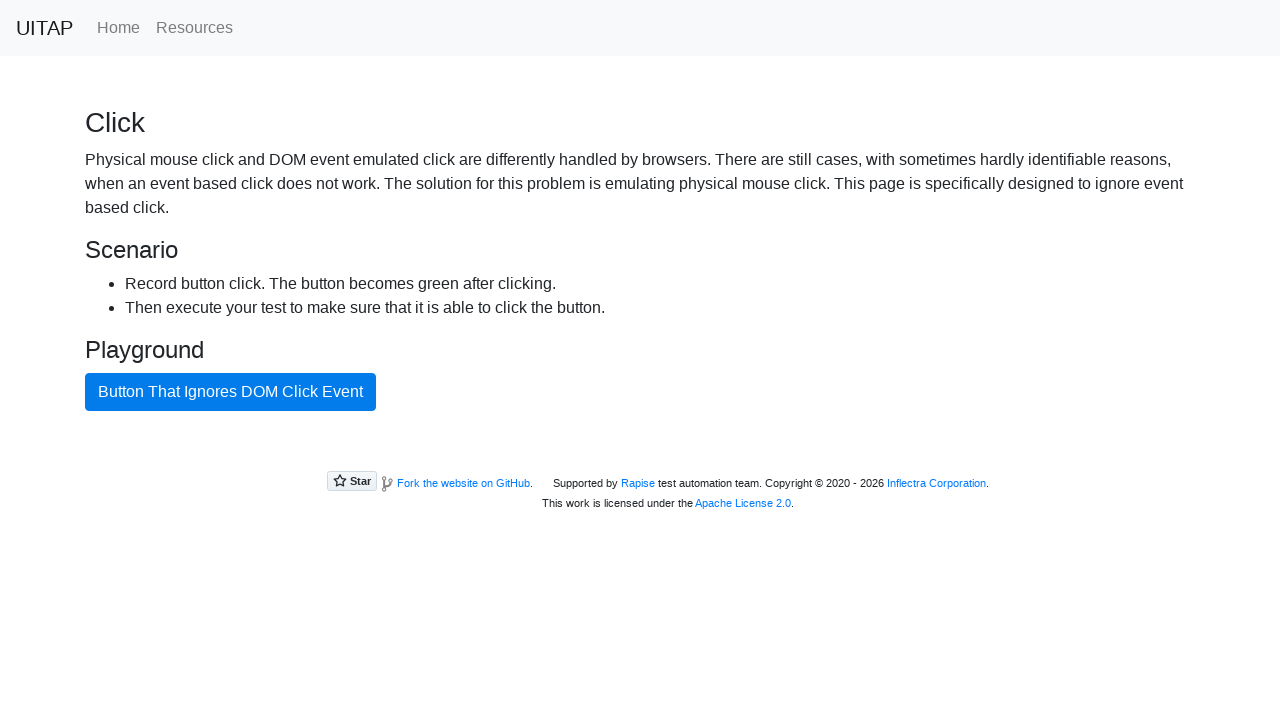

Waited 1 second for CSS background color change to take effect
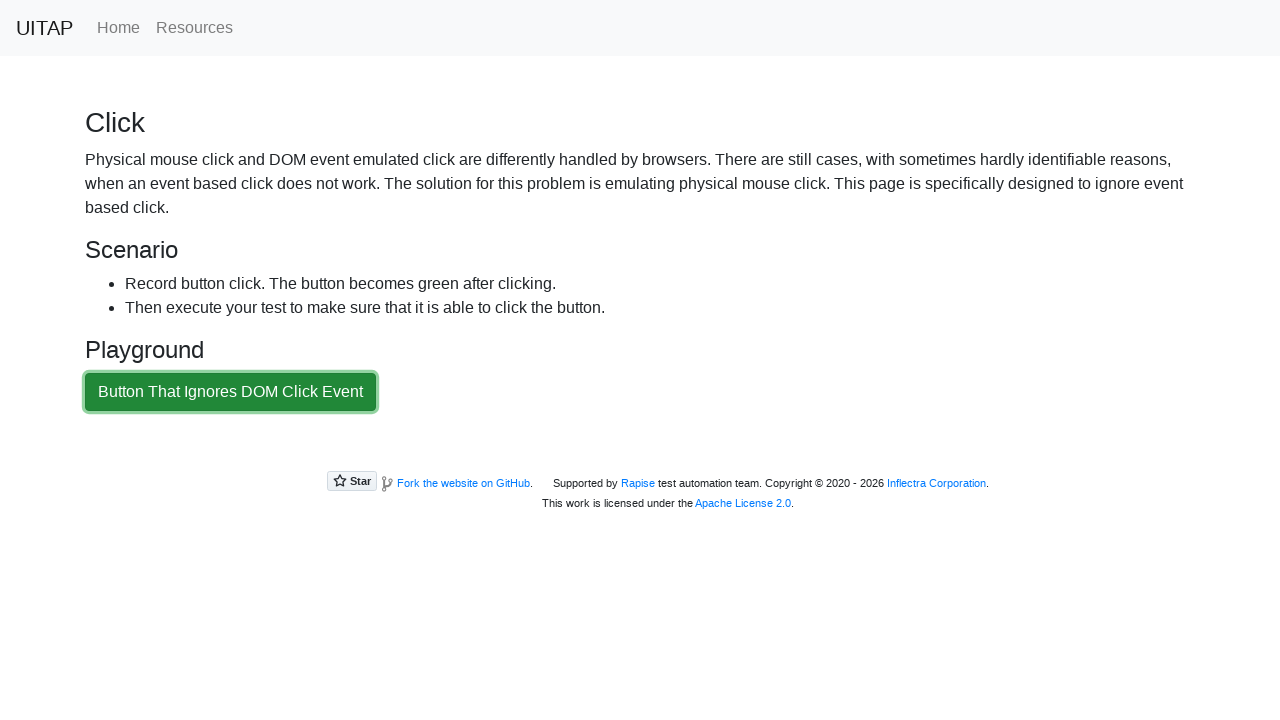

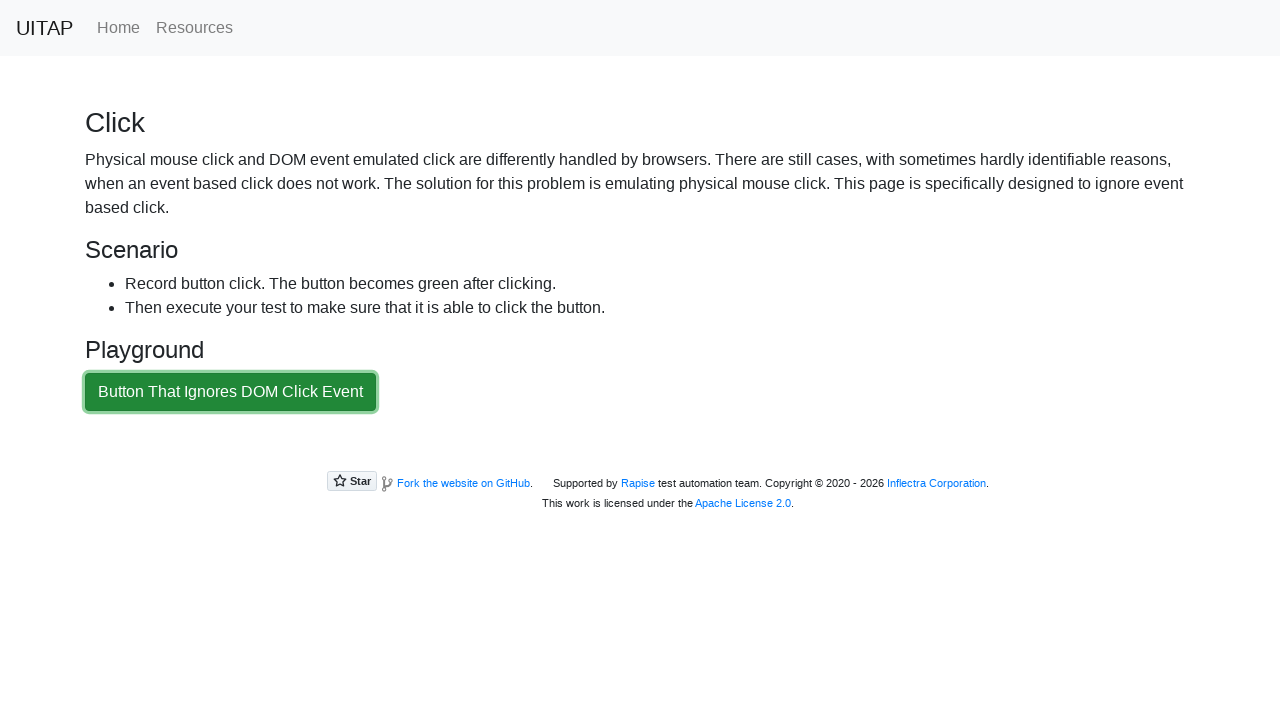